Tests iframe interaction by switching to iframe context, clicking an element inside, then switching back to main content and clicking a link

Starting URL: https://www.qa-practice.com/elements/iframe/iframe_page

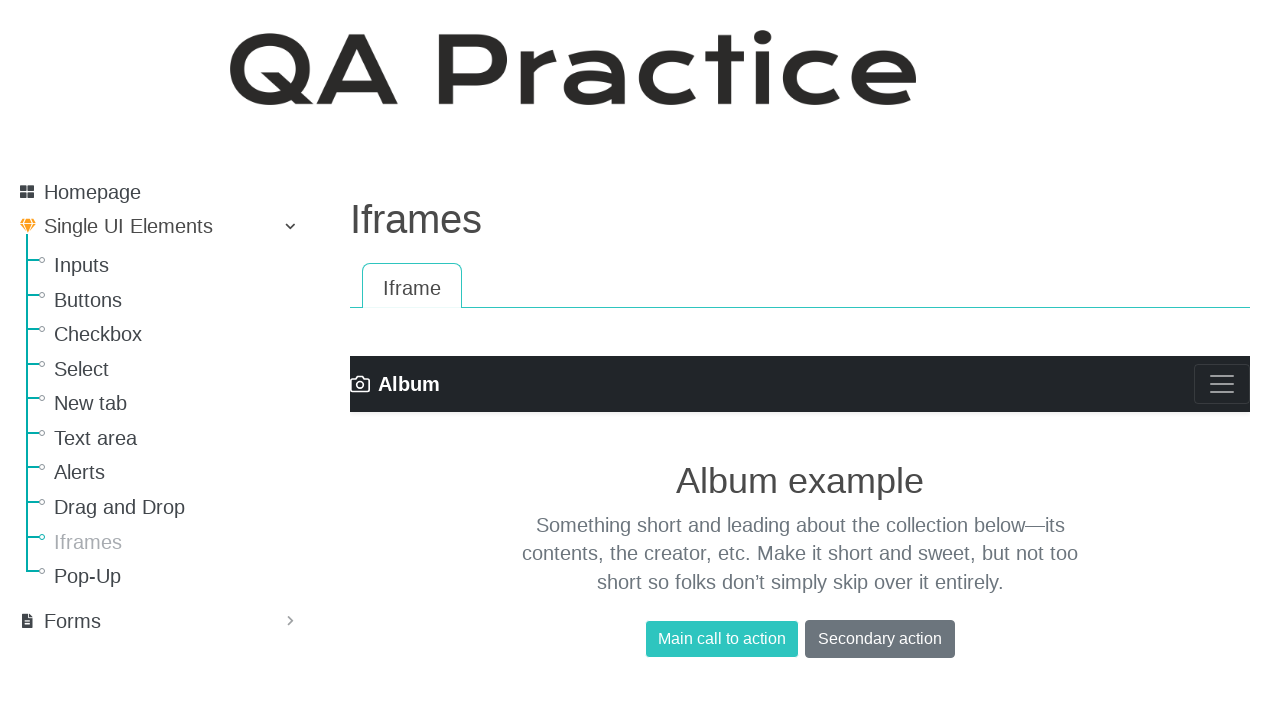

Located iframe on the page
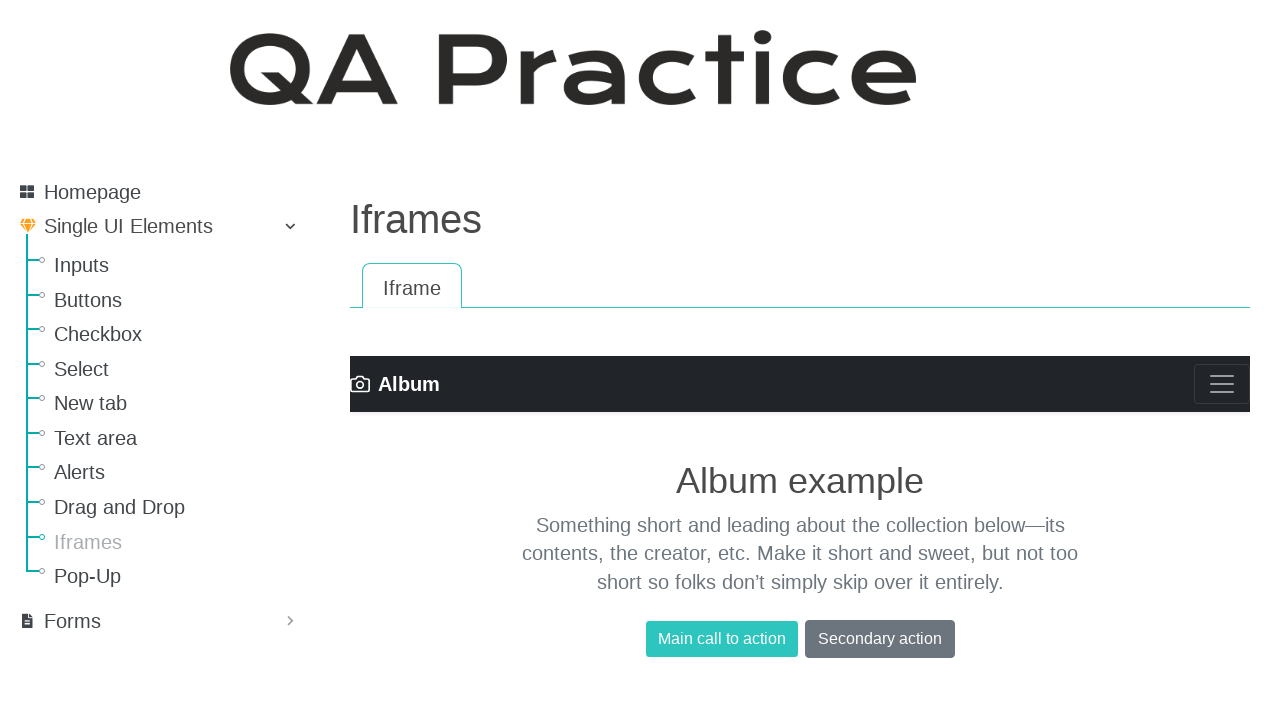

Clicked burger menu icon inside iframe at (1222, 384) on iframe >> internal:control=enter-frame >> .navbar-toggler-icon
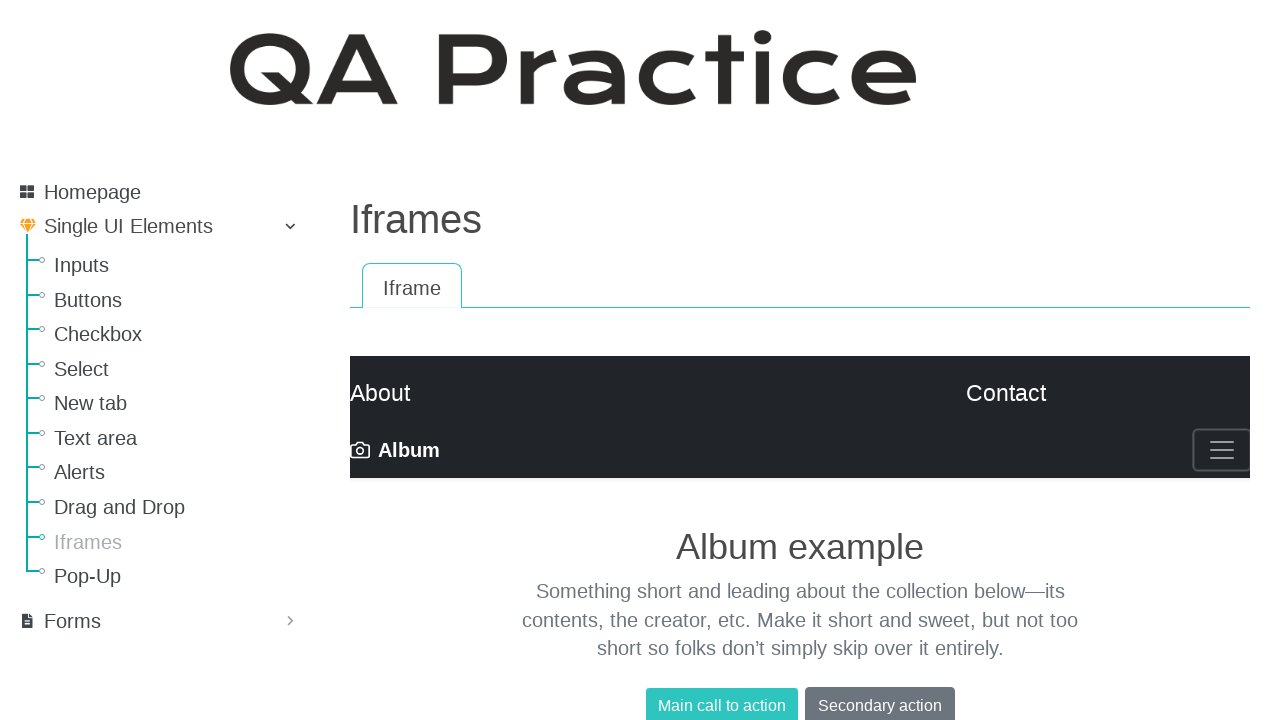

Clicked 'Iframe' link in main content at (180, 542) on text=Iframe
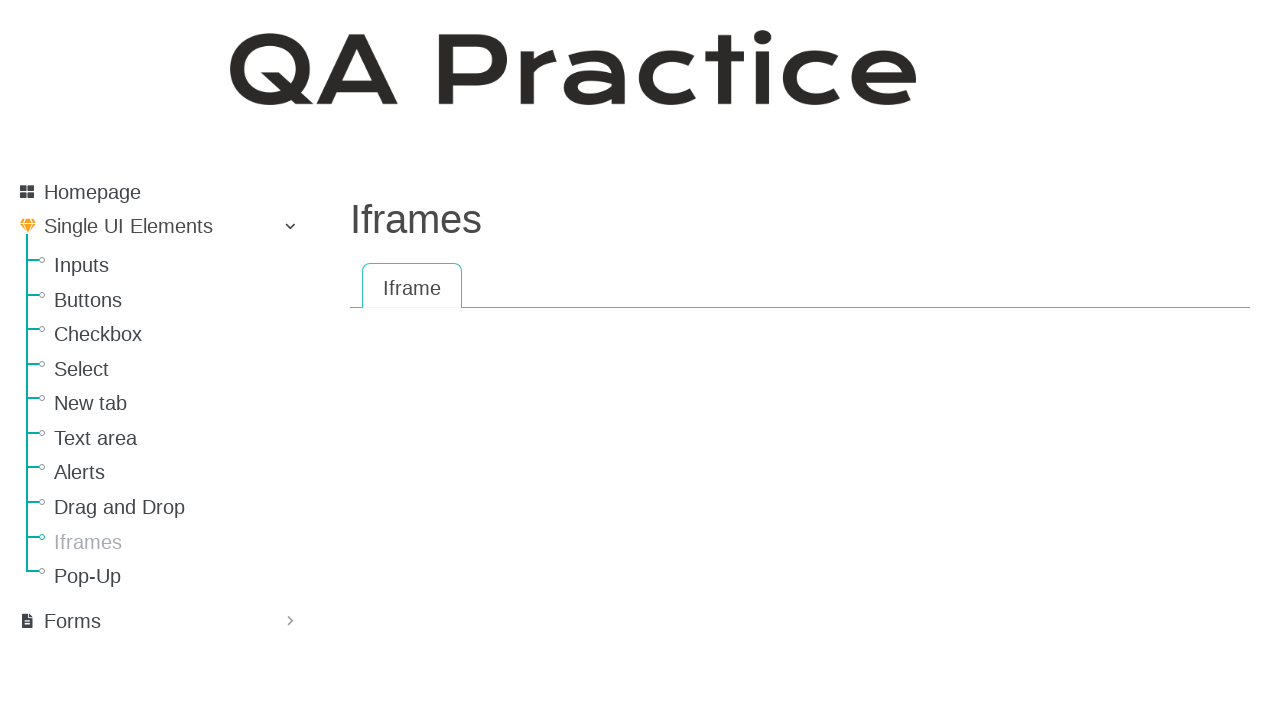

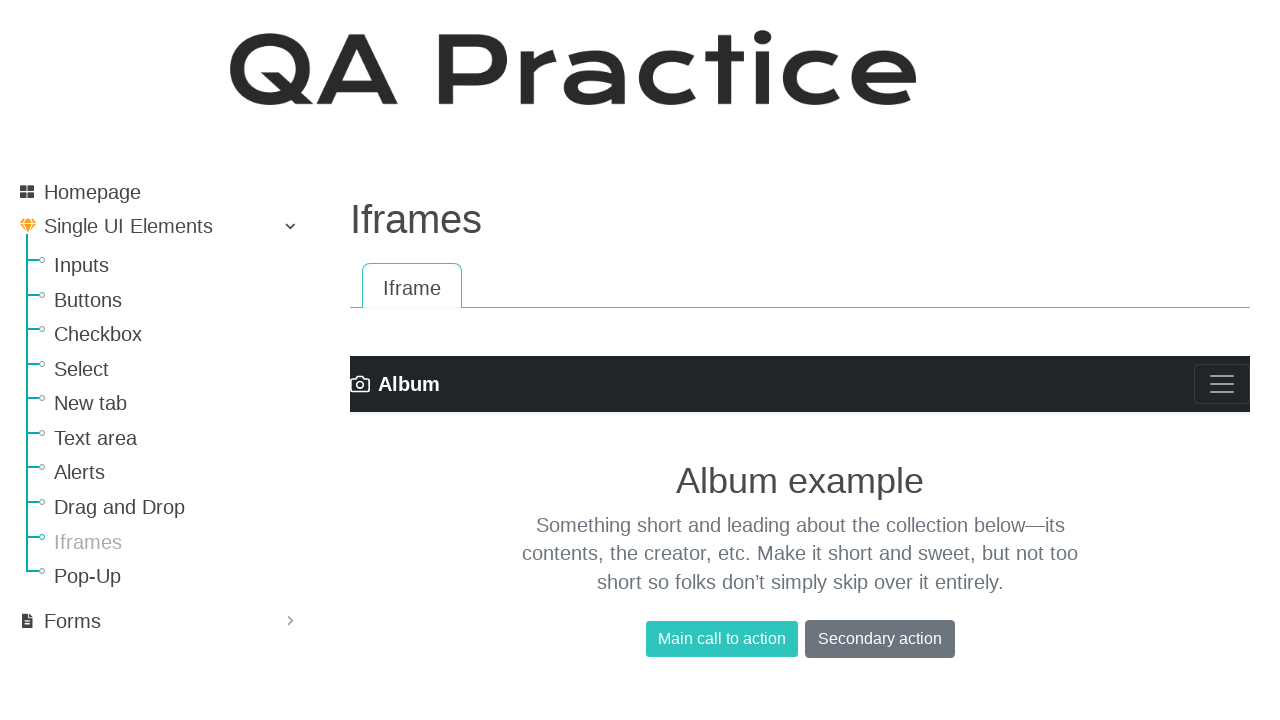